Fills out a practice form by entering name and email fields on a Selenium automation practice page

Starting URL: https://www.tutorialspoint.com/selenium/practice/selenium_automation_practice.php

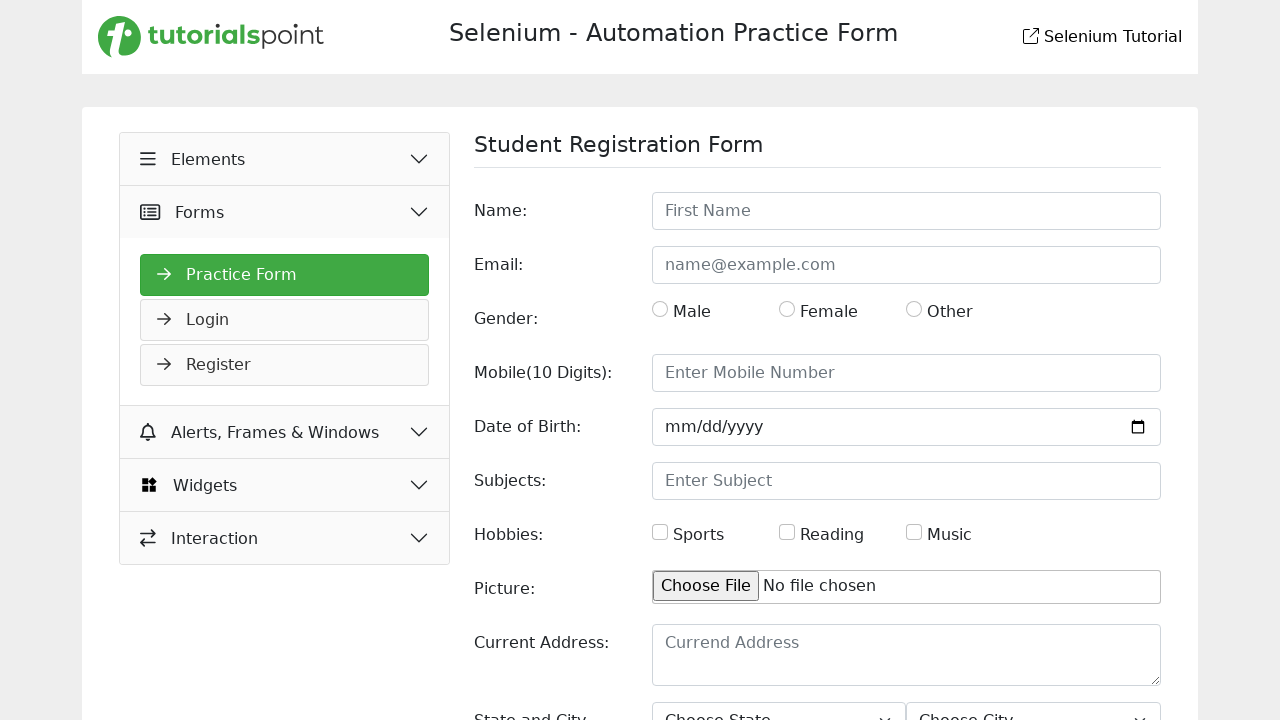

Filled name field with 'Tasfia Zaima' on #name
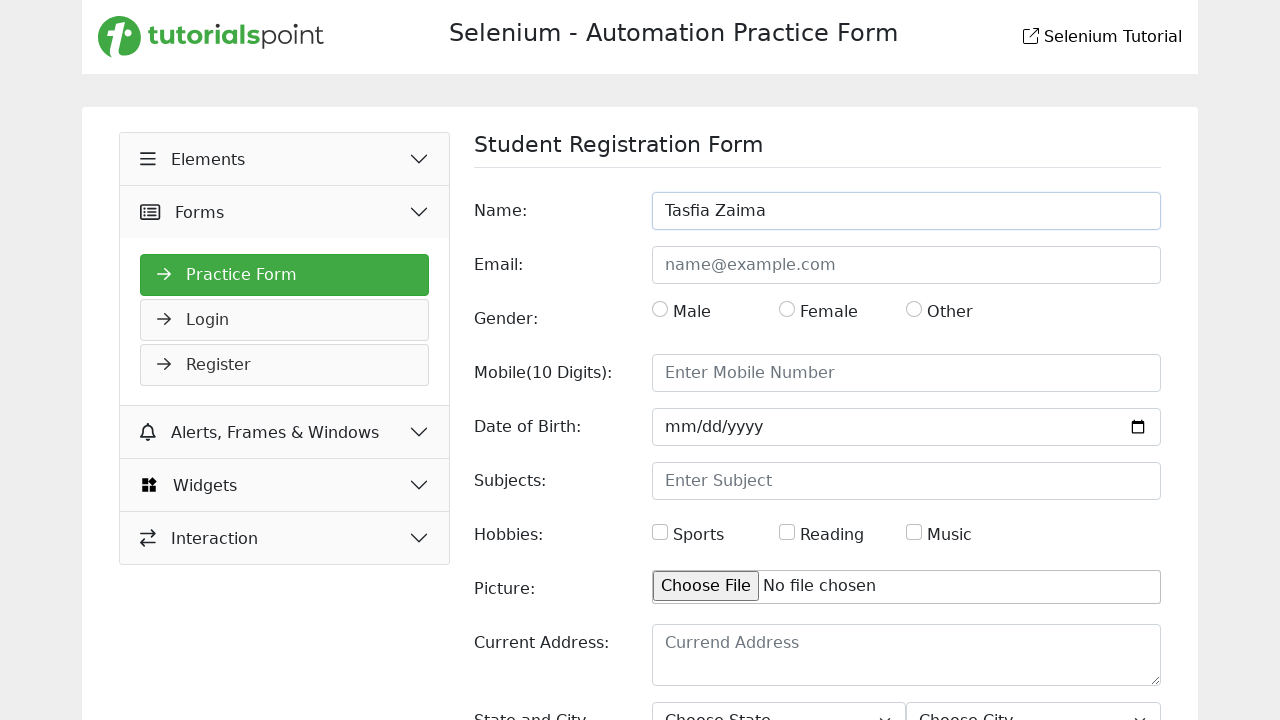

Filled email field with 'tasfia.zaima000@gmail.com' on input[name='email']
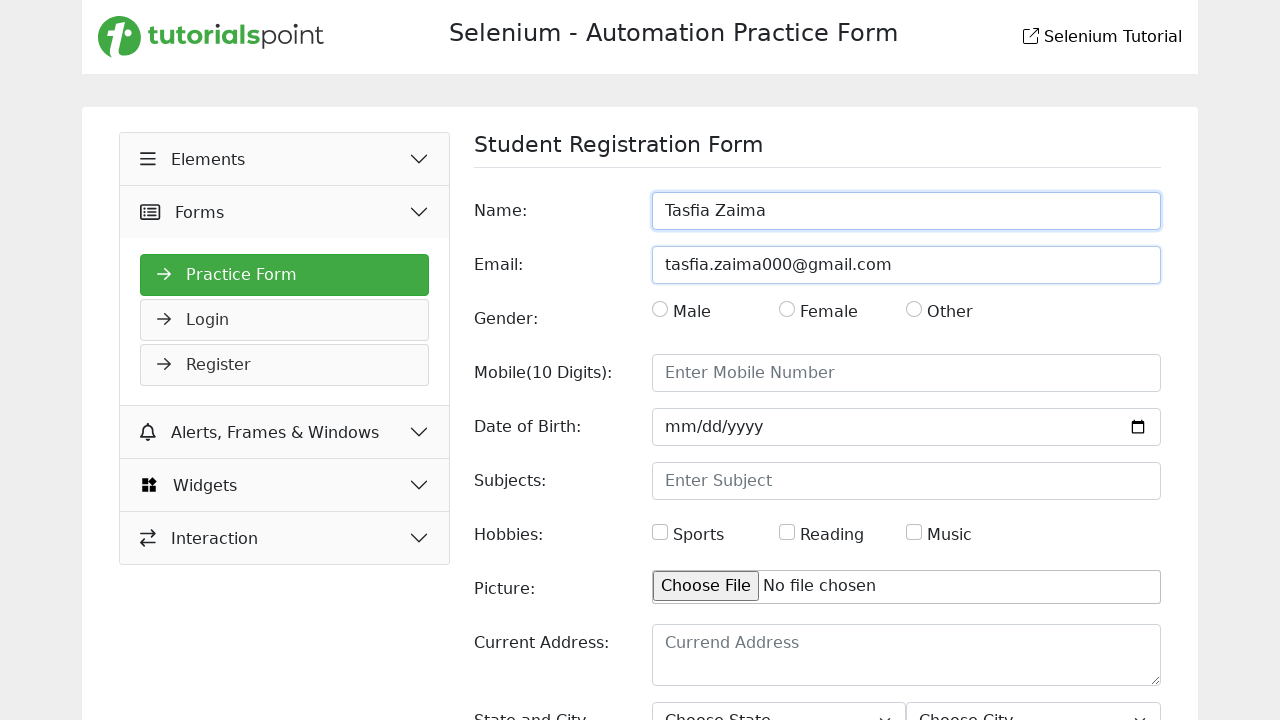

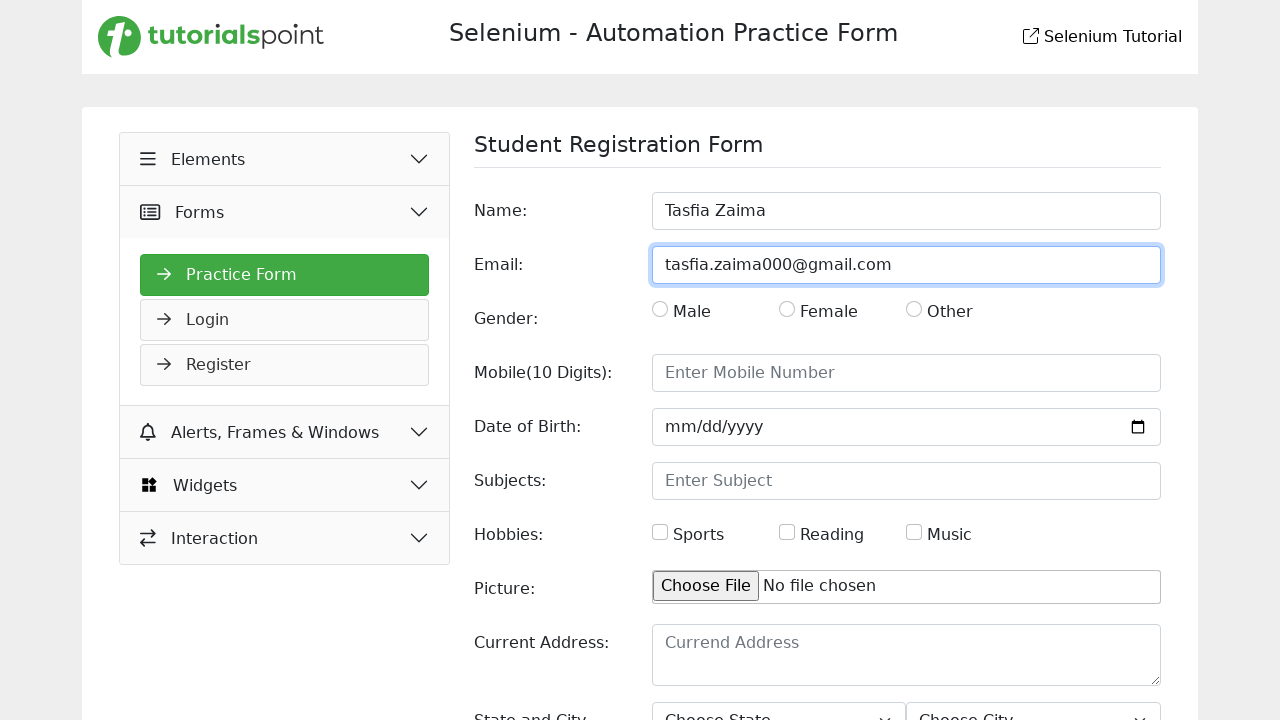